Tests various button interactions including clicking a button and navigating back, checking if a button is disabled, and getting the position of a submit button

Starting URL: https://www.leafground.com/button.xhtml

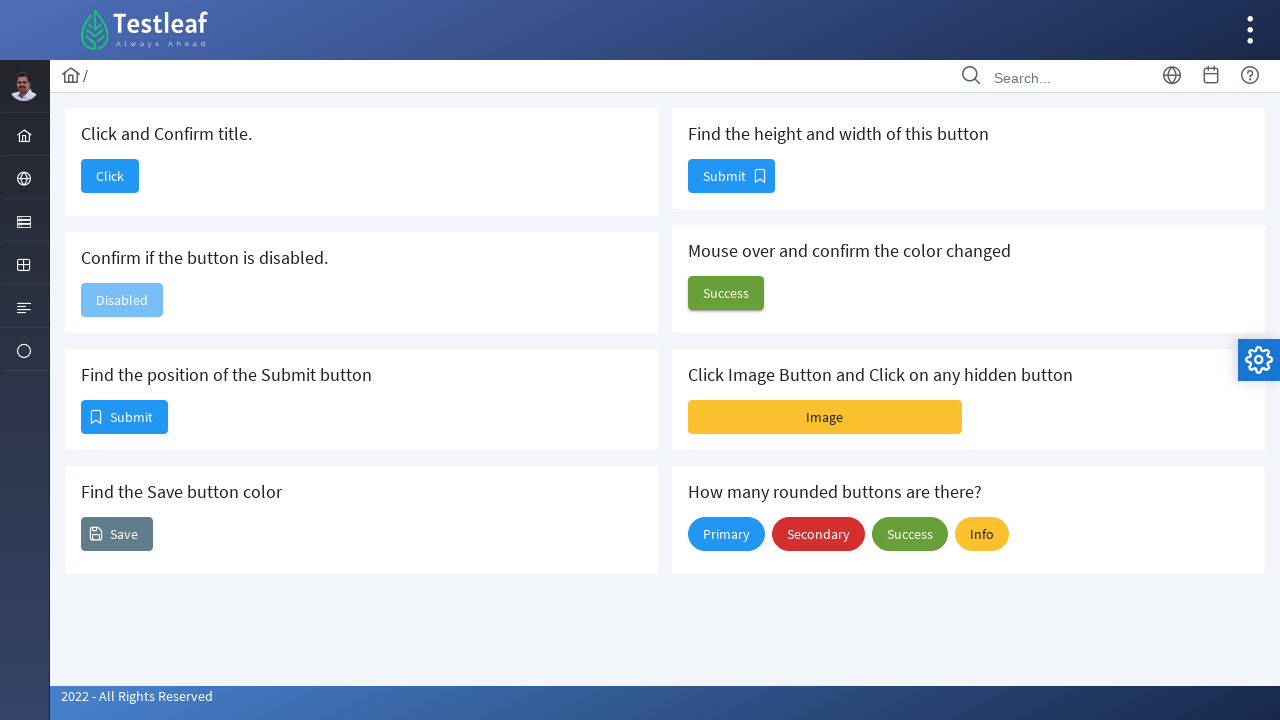

Clicked the first button at (110, 176) on xpath=(//span[contains(@class,'ui-button-text ui-c')])[1]
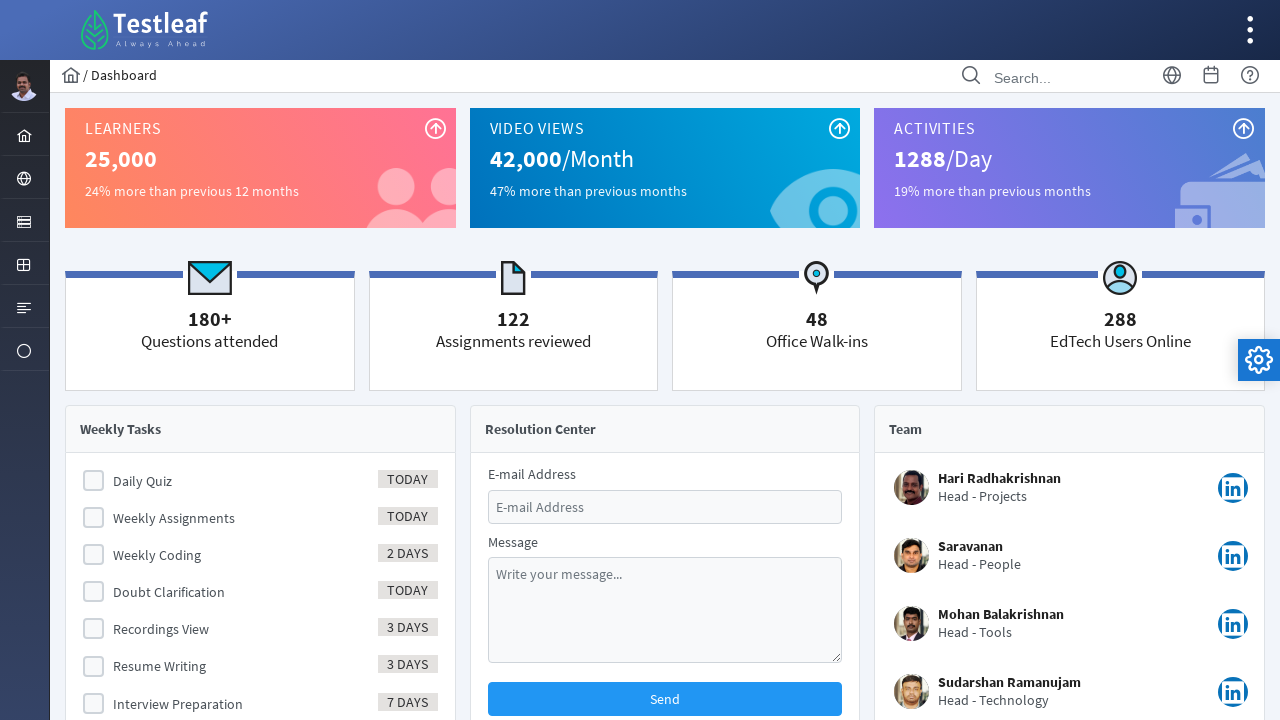

Navigated back to the button page
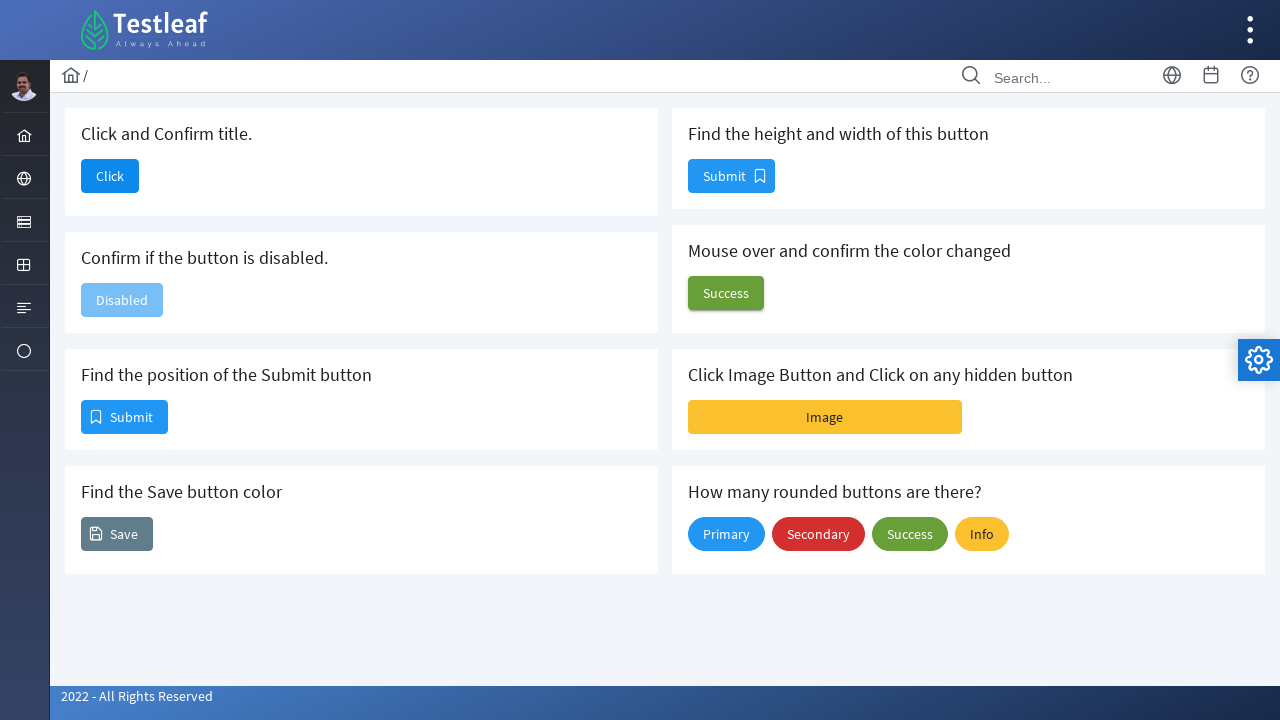

Checked if second button is disabled - Result: True
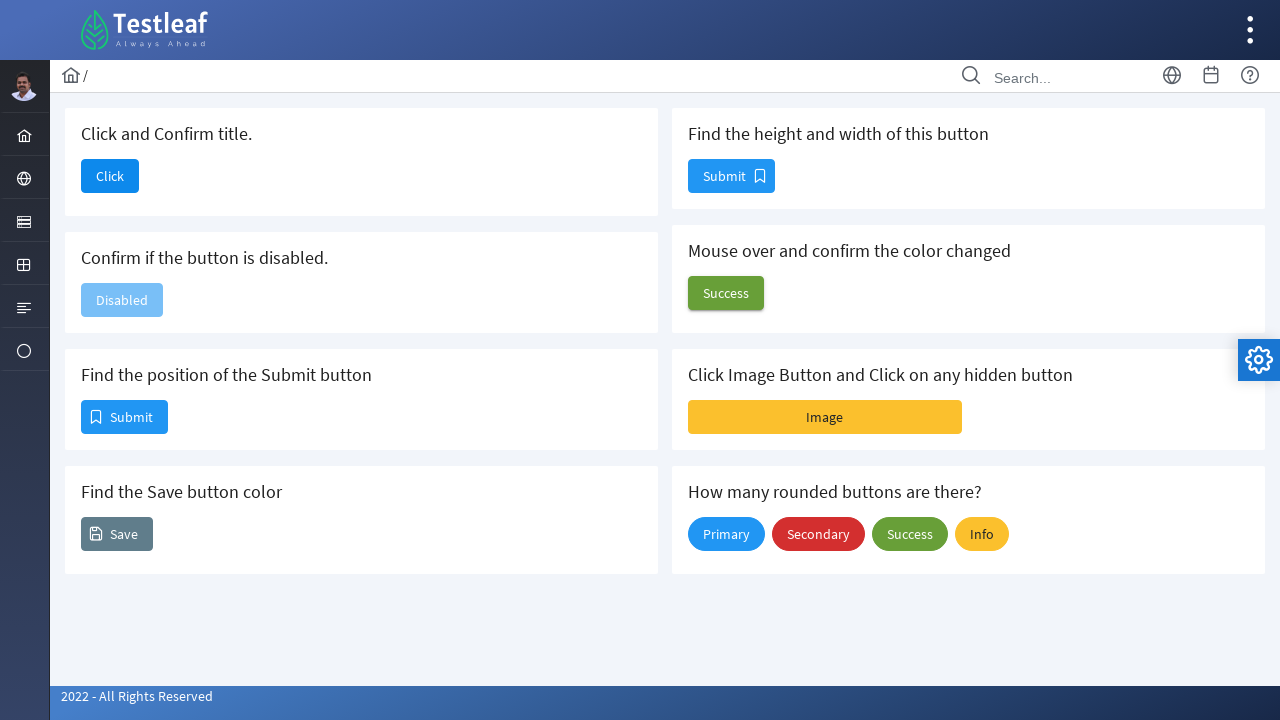

Retrieved position of third button - Location: {'x': 82, 'y': 401, 'width': 85, 'height': 32}
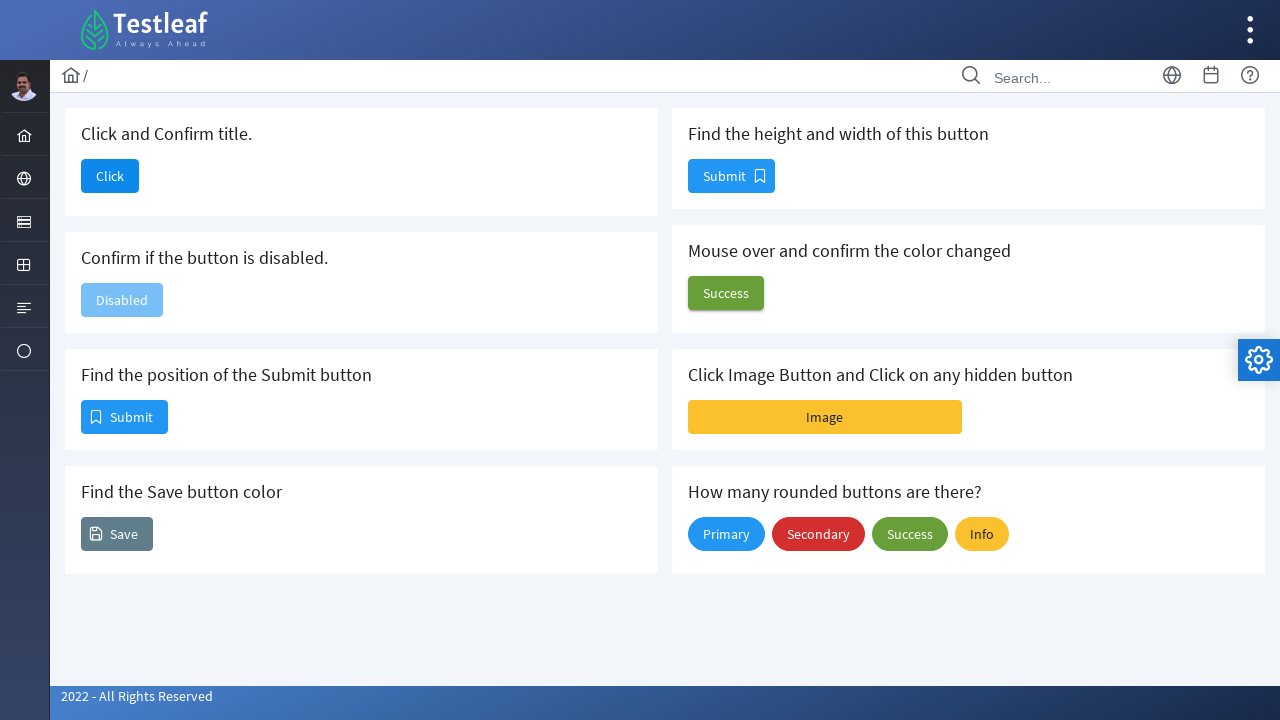

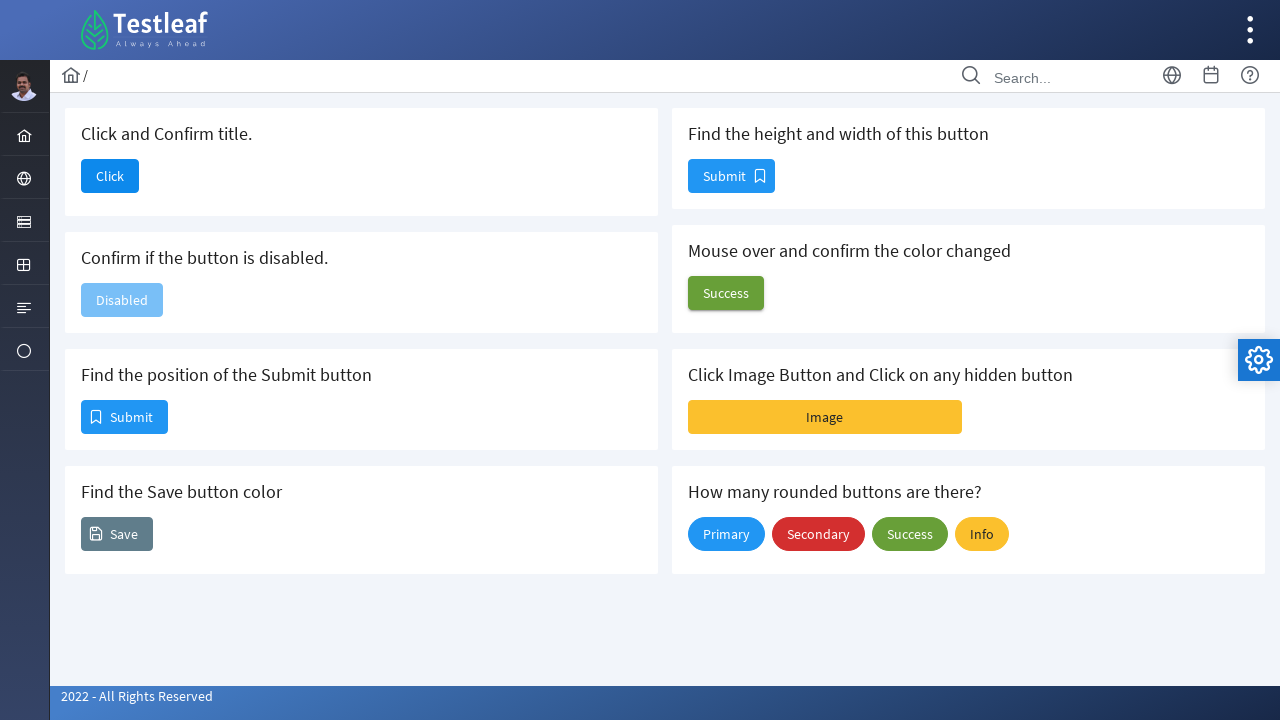